Tests opening a new browser window, switching to it, and verifying content

Starting URL: https://demoqa.com/browser-windows

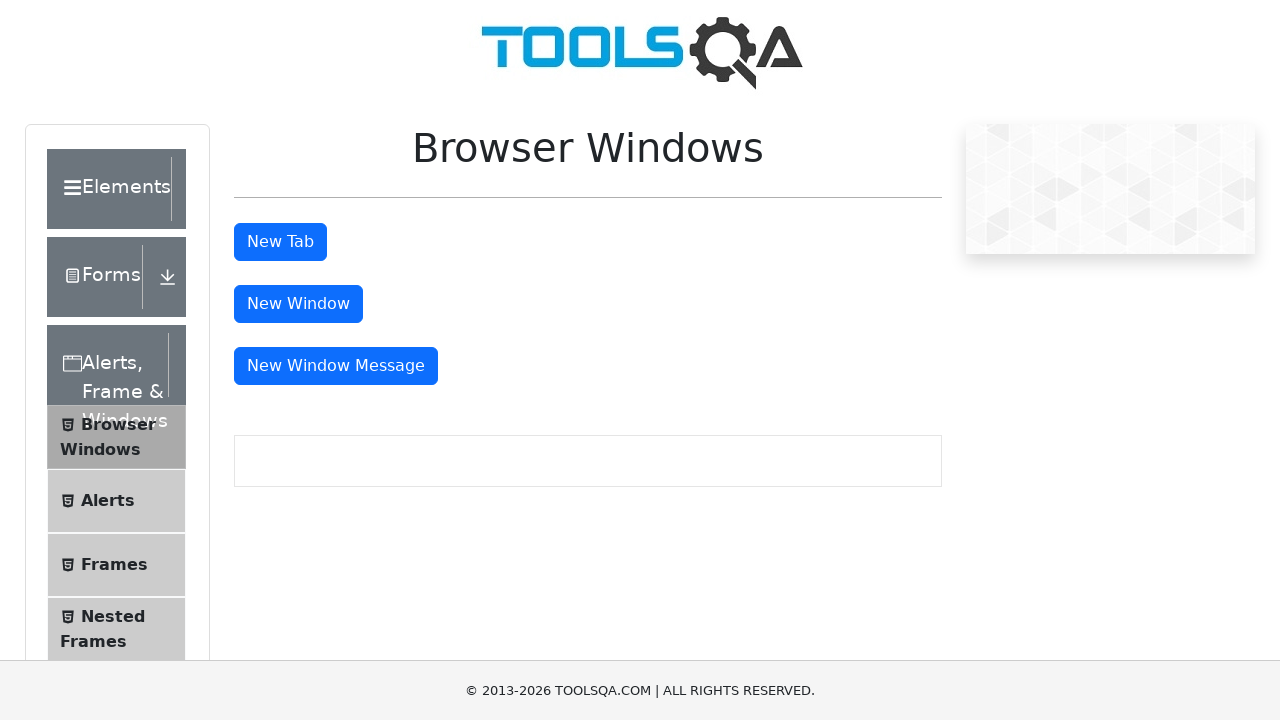

Waited for window button to become visible
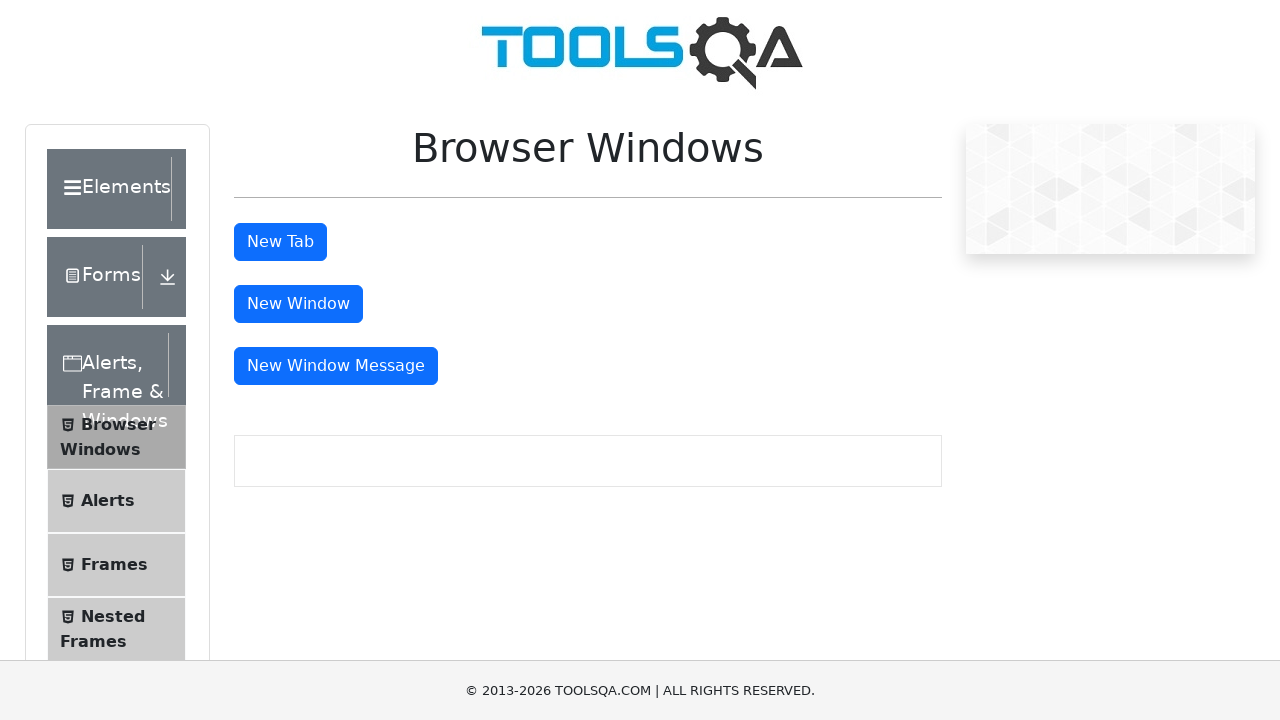

Clicked window button to open new browser window at (298, 304) on #windowButton
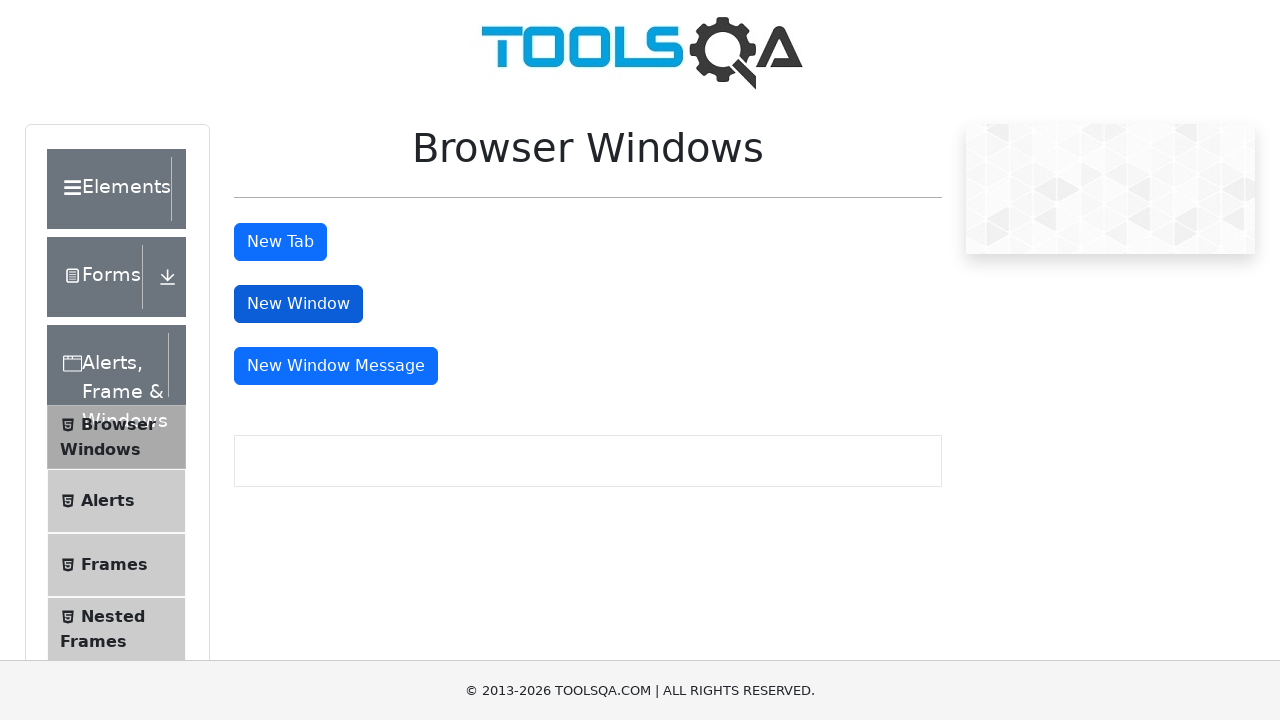

Switched to new browser window
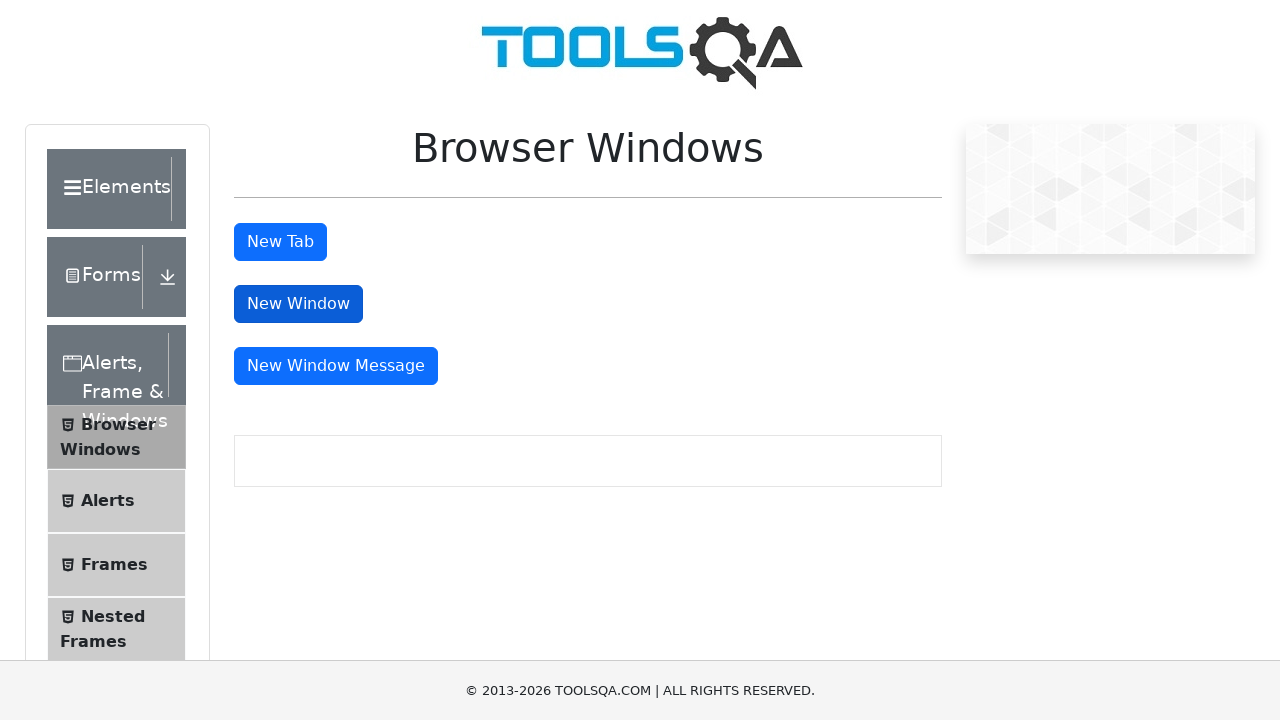

Waited for sample heading to load in new window
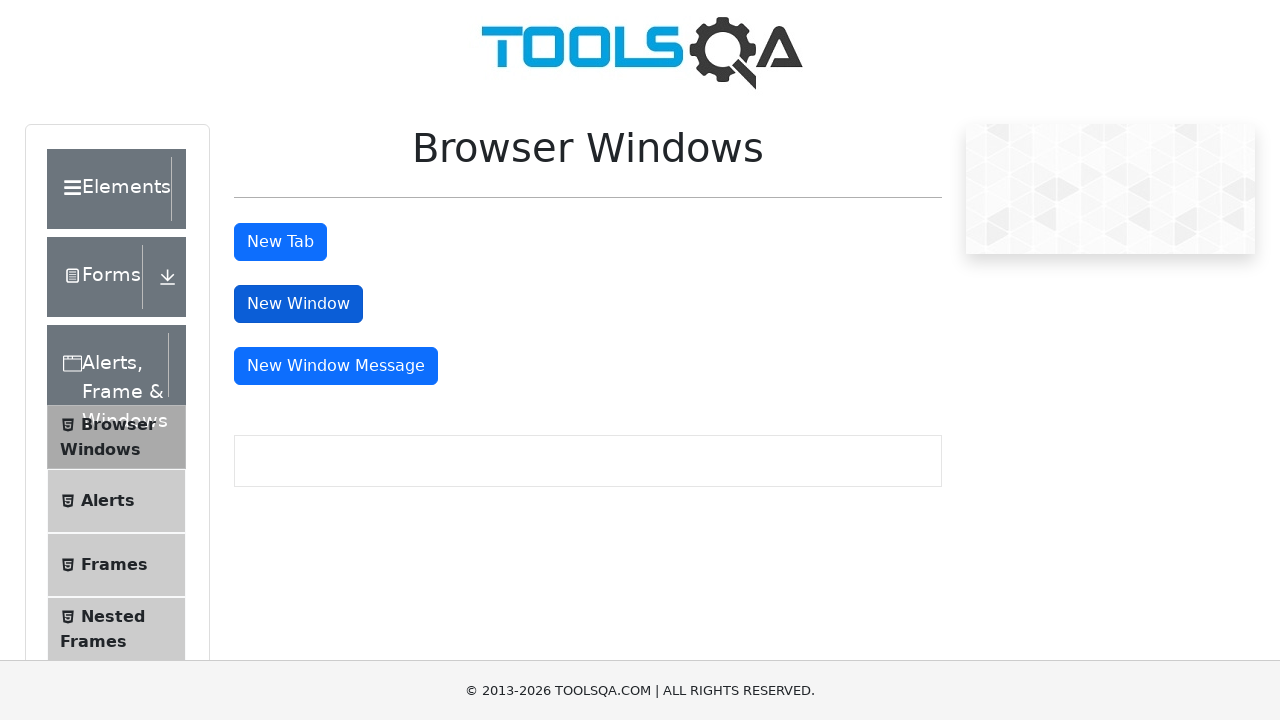

Retrieved text content from sample heading
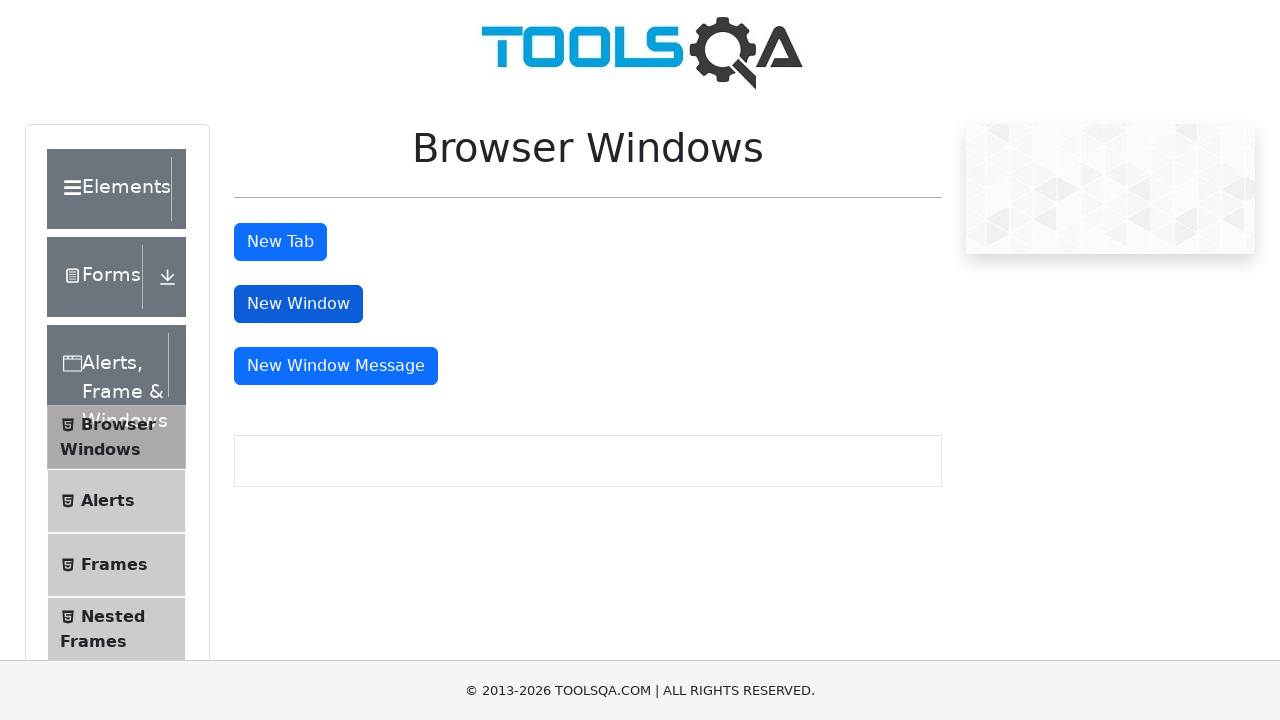

Verified that 'sample' text is present in heading
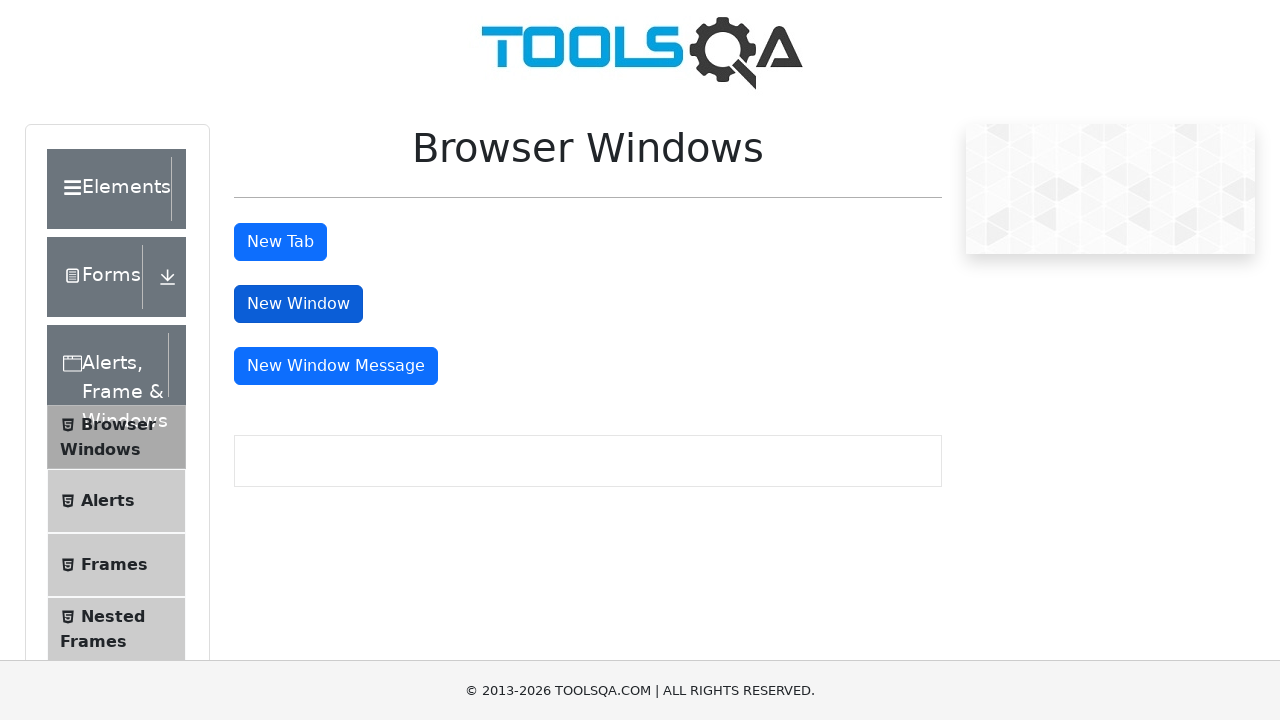

Closed new browser window
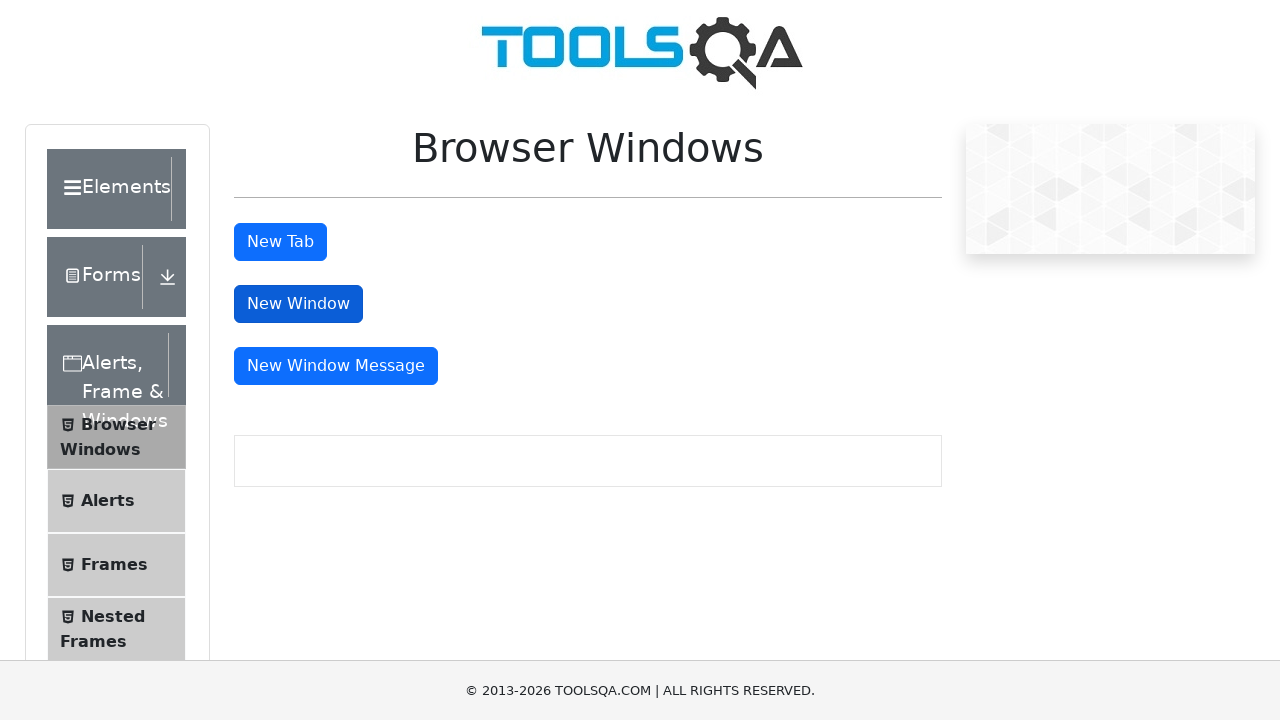

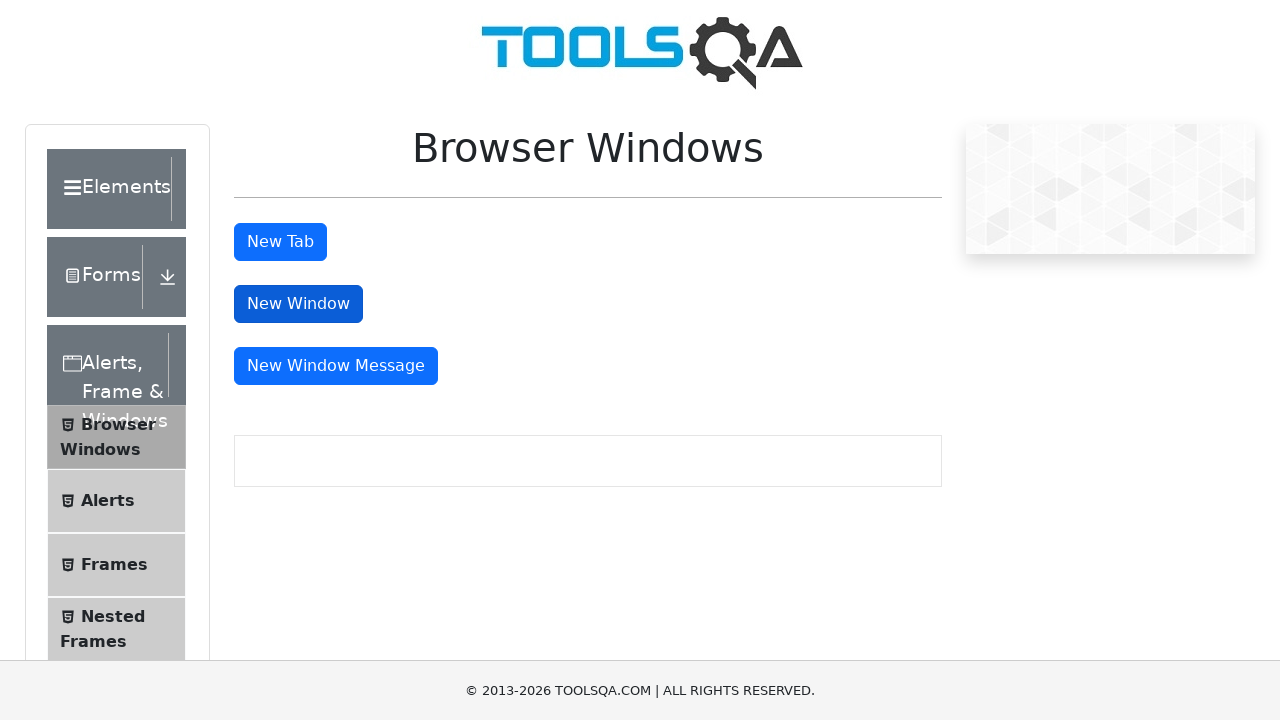